Tests calendar date picker functionality by selecting a specific date (September 15, 2027) through year, month, and day navigation, then verifies the selected date is correctly displayed.

Starting URL: https://rahulshettyacademy.com/seleniumPractise/#/offers

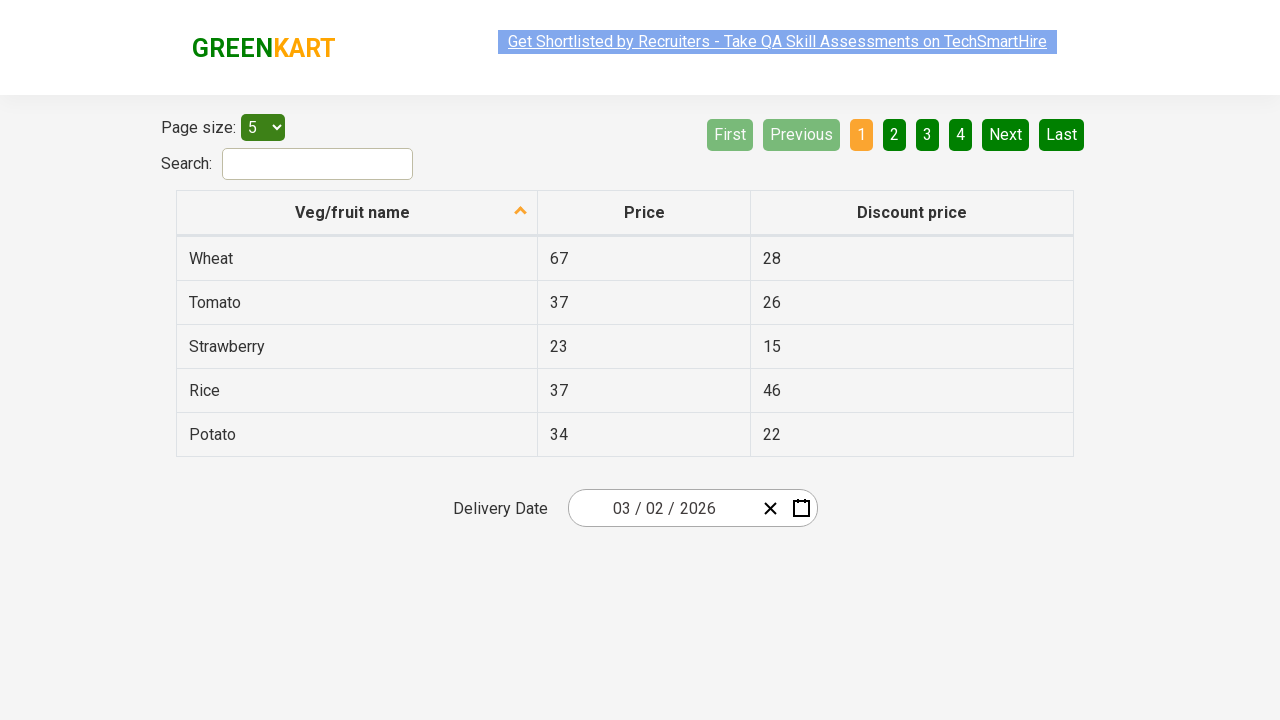

Clicked date picker input group to open calendar at (662, 508) on div.react-date-picker__inputGroup
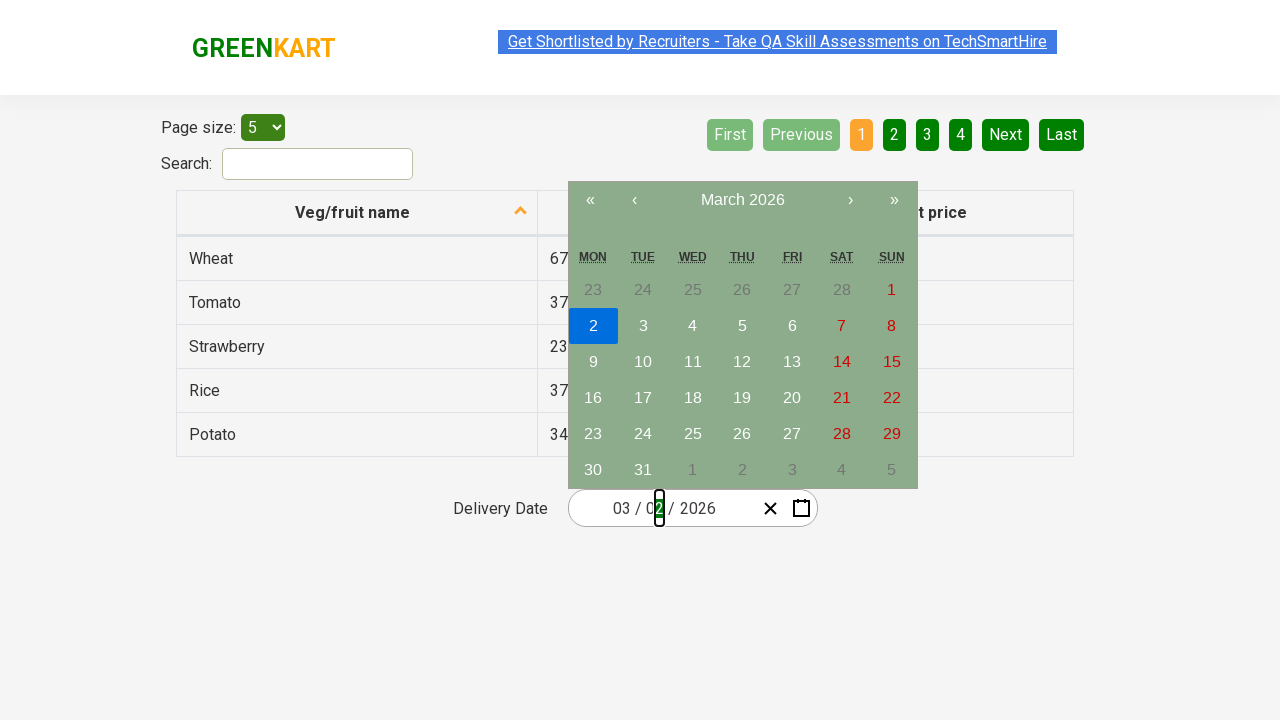

Clicked navigation label to navigate to month view at (742, 200) on .react-calendar__navigation__label__labelText
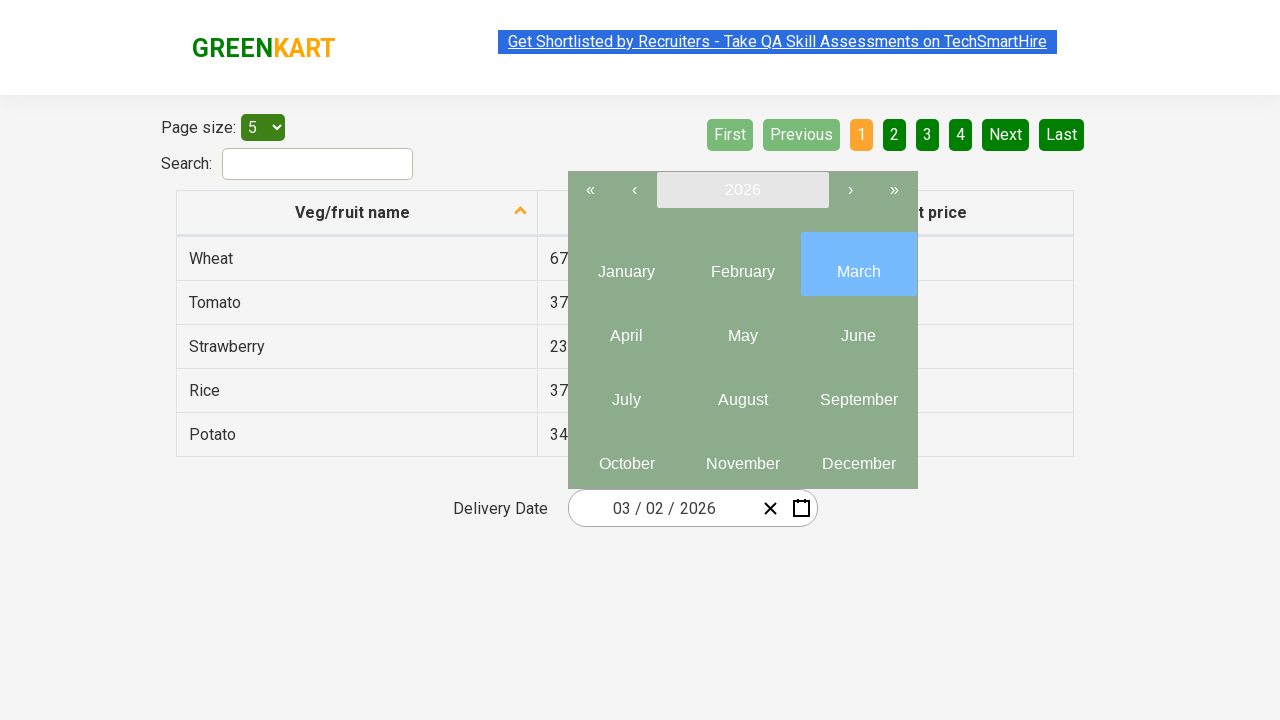

Clicked navigation label again to navigate to year view at (742, 190) on .react-calendar__navigation__label__labelText
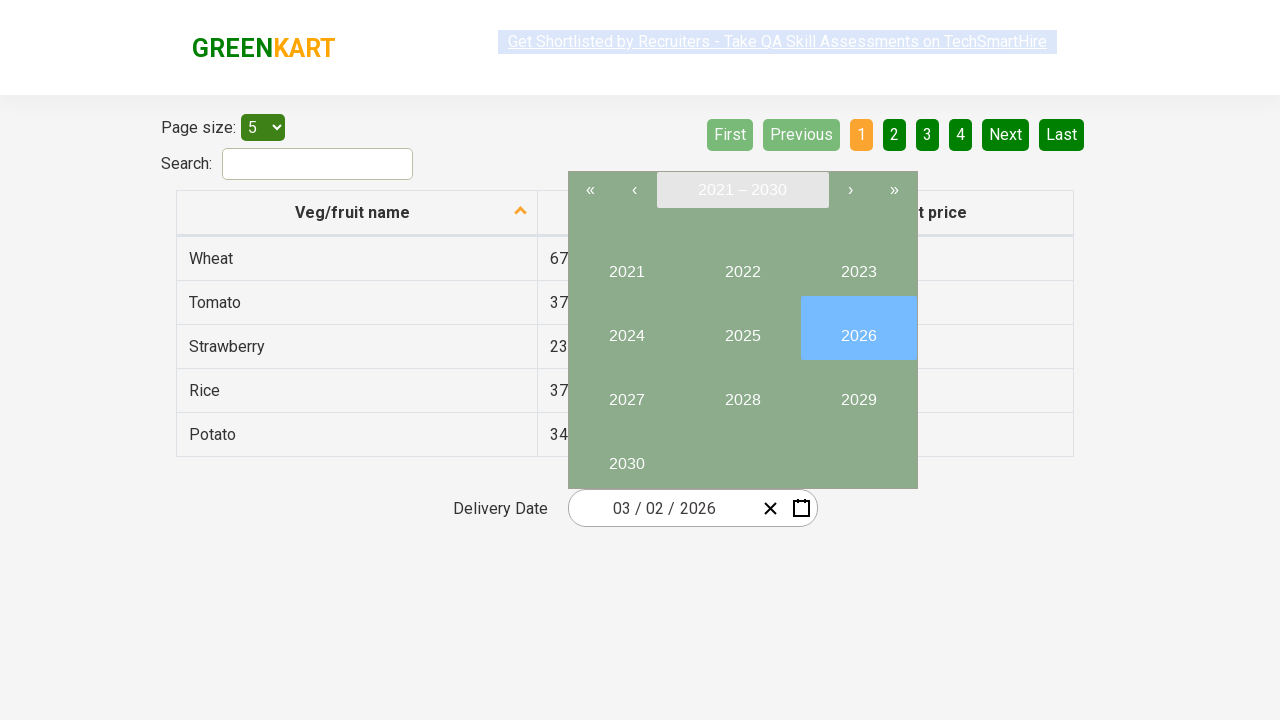

Selected year 2027 at (626, 392) on //button[text()='2027']
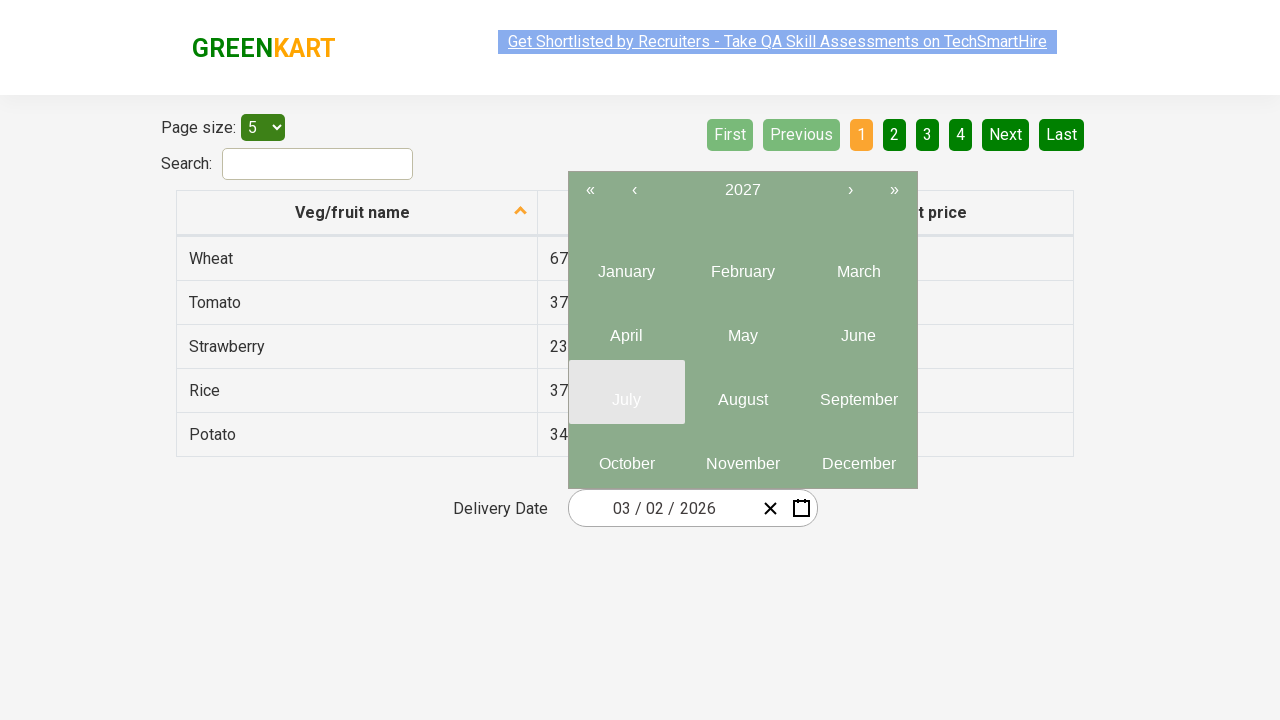

Selected month 09 (September) at (858, 392) on .react-calendar__year-view__months__month >> nth=8
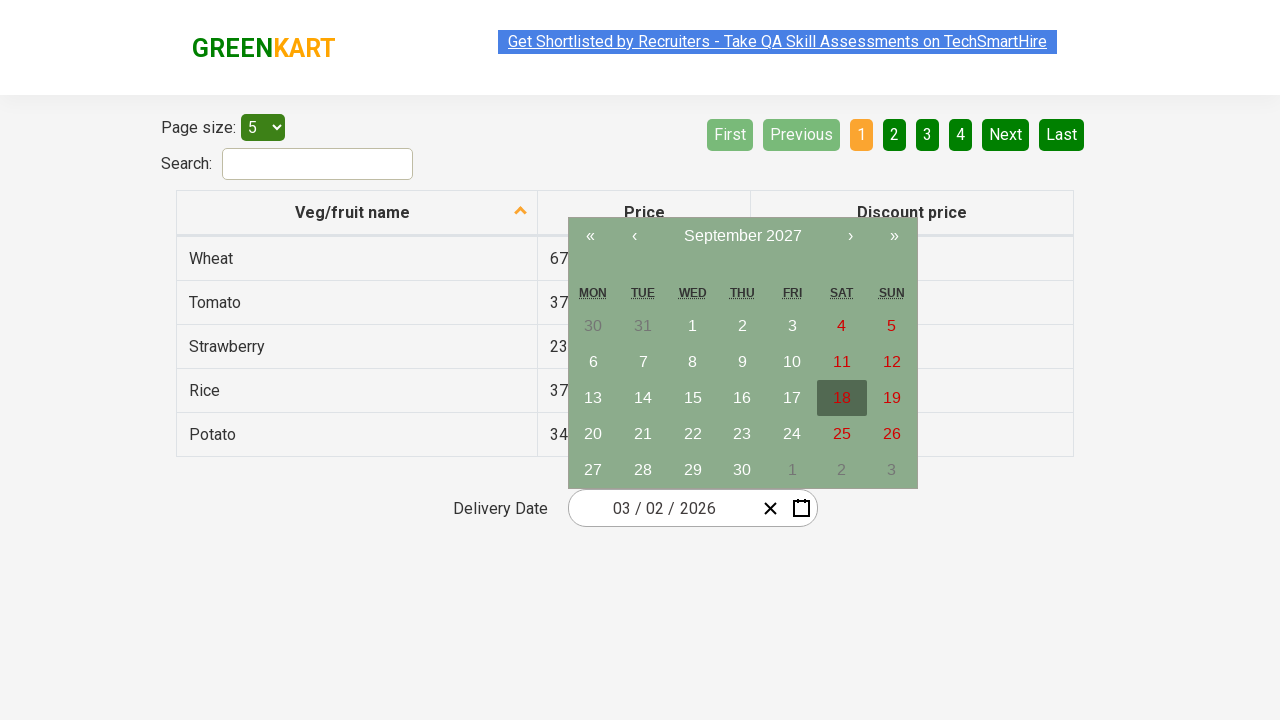

Selected day 15 at (693, 398) on //abbr[text()='15']
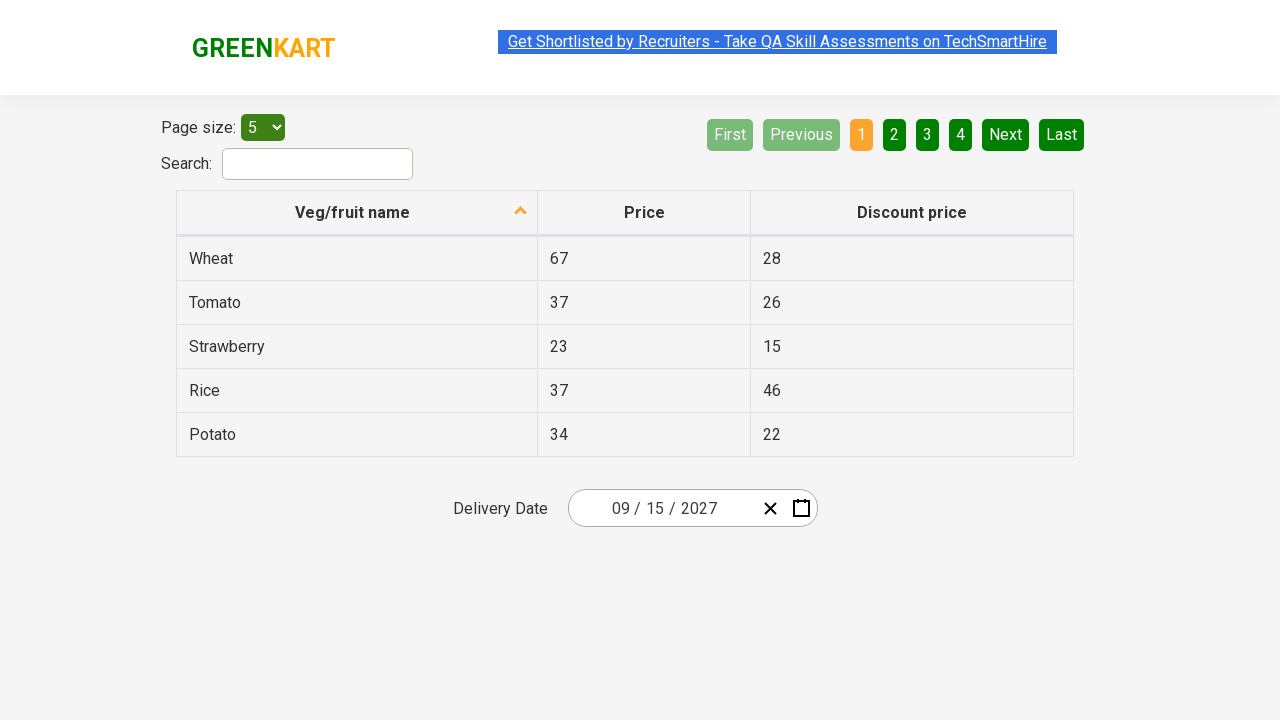

Retrieved selected date value: 2027-09-15
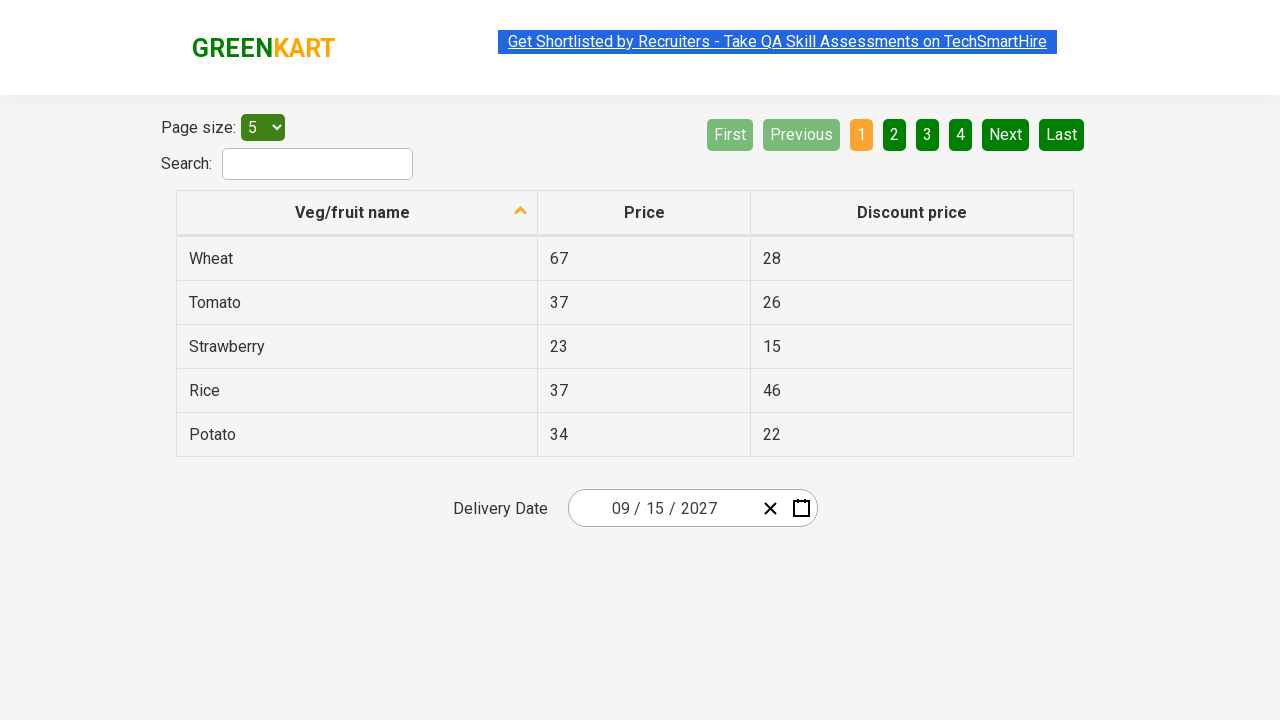

Verified selected date matches expected value 2027-09-15
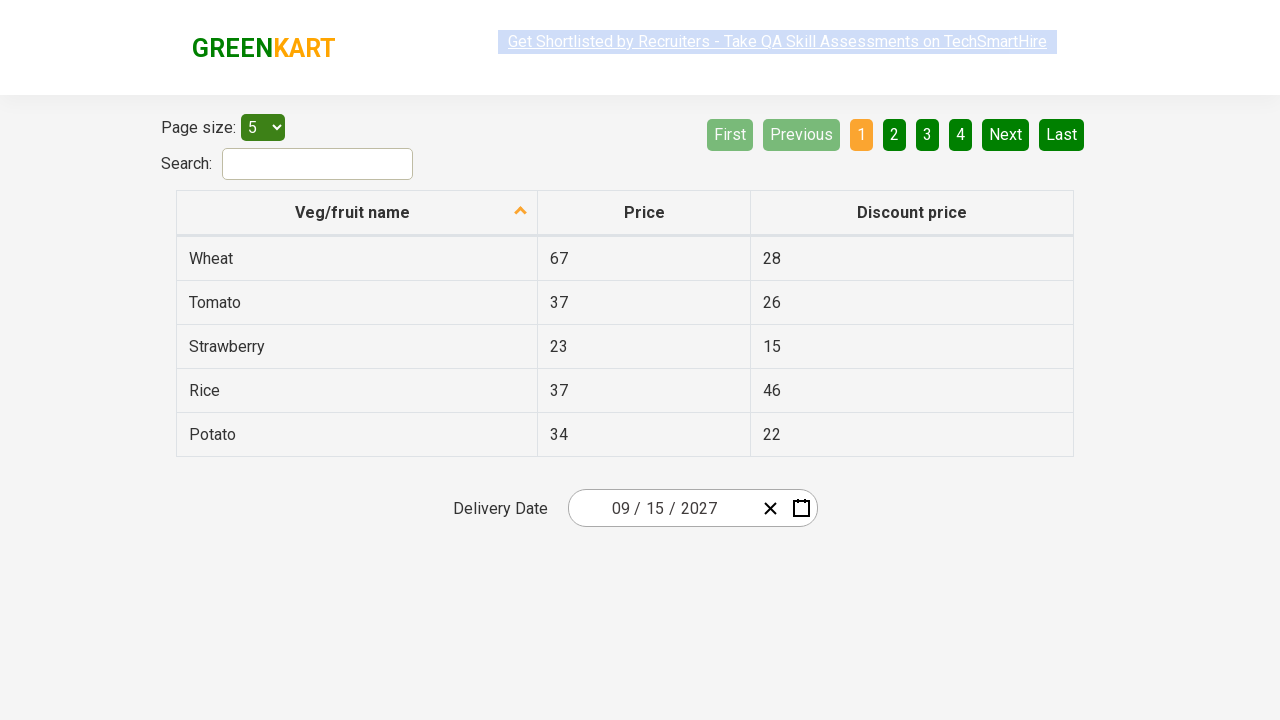

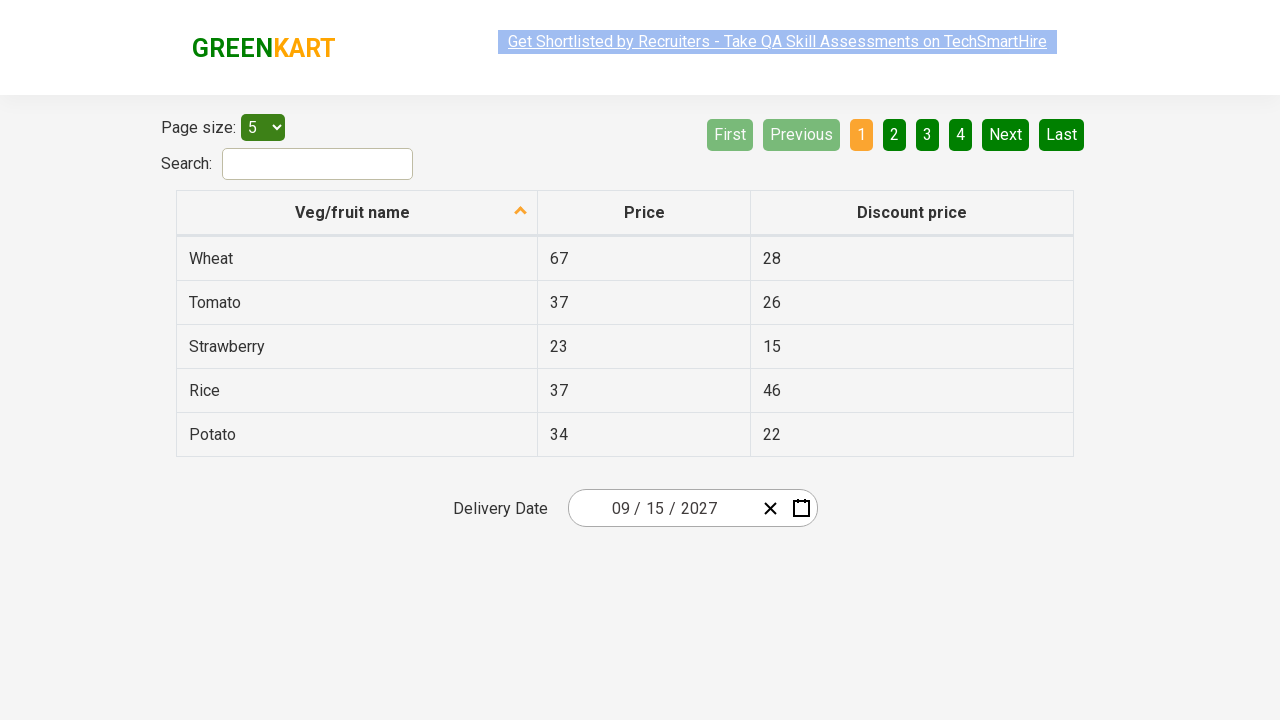